Tests navigating to Flutter Mobile App Development page through the Technologies menu

Starting URL: https://www.tranktechnologies.com/

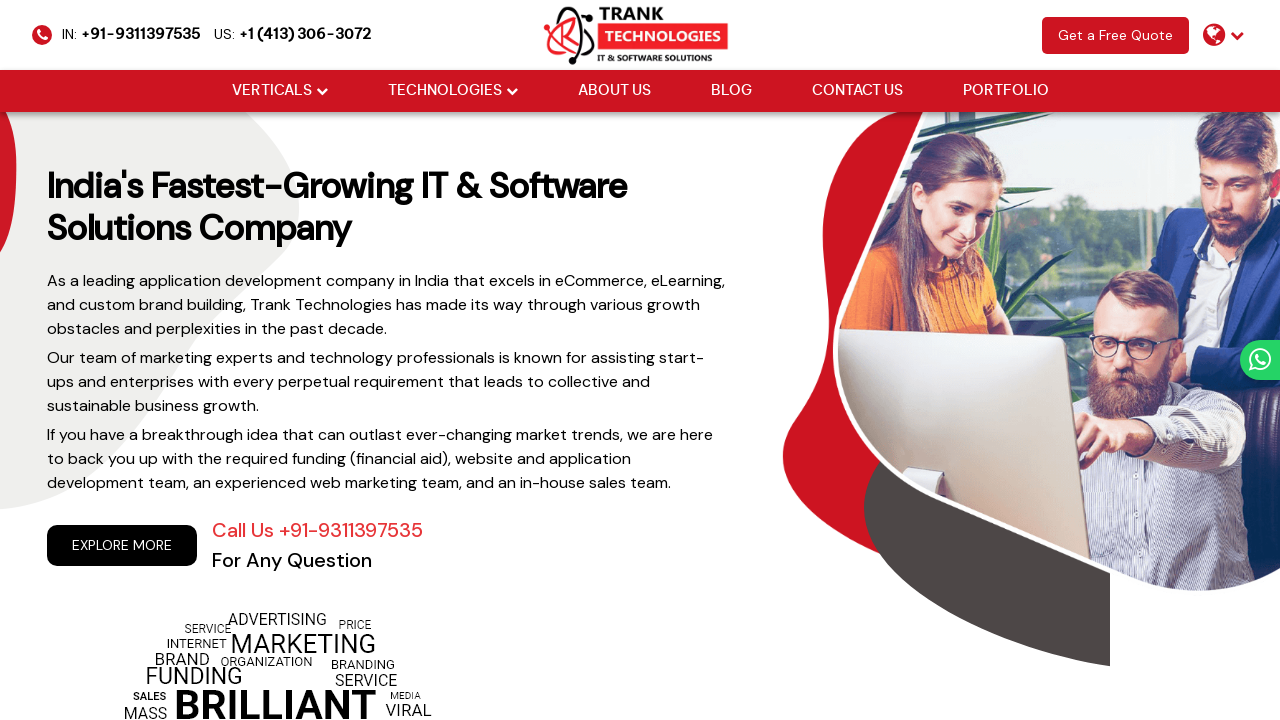

Clicked Technologies dropdown menu at (452, 91) on (//li[@class='drop_down'])[2]
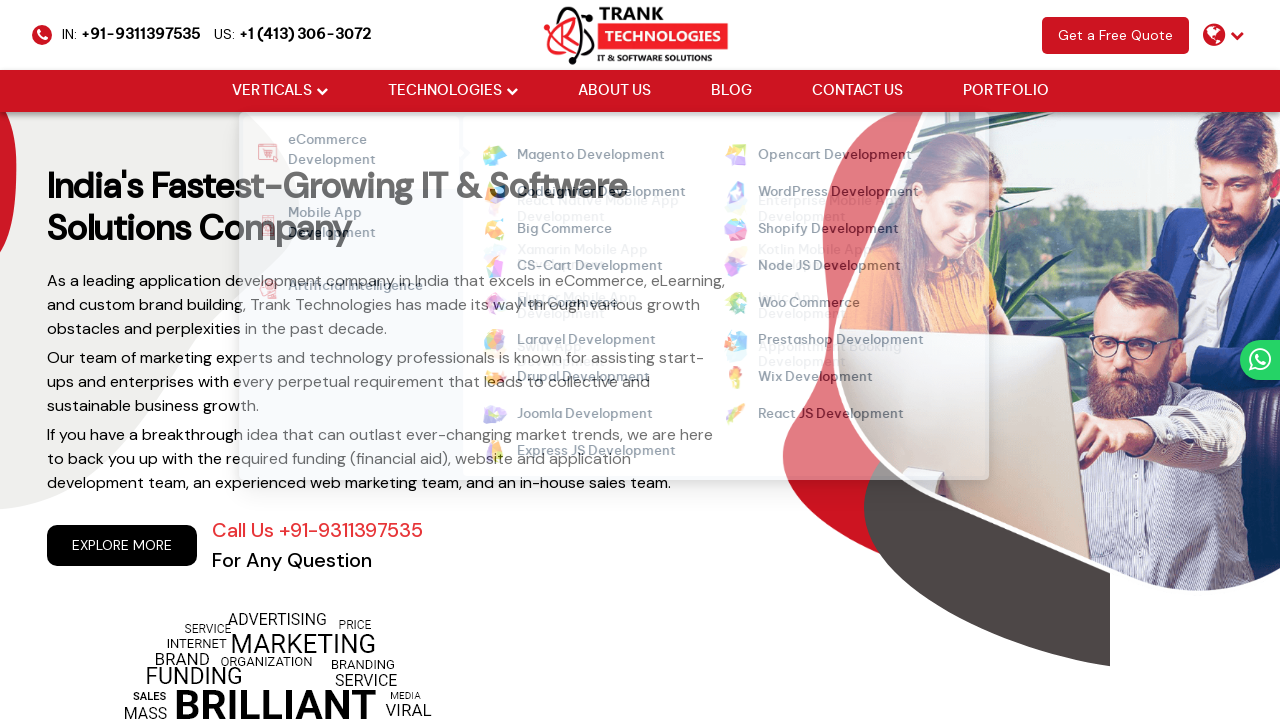

Hovered over Mobile App Development submenu at (340, 226) on xpath=//li[@data-id='mobileApp']
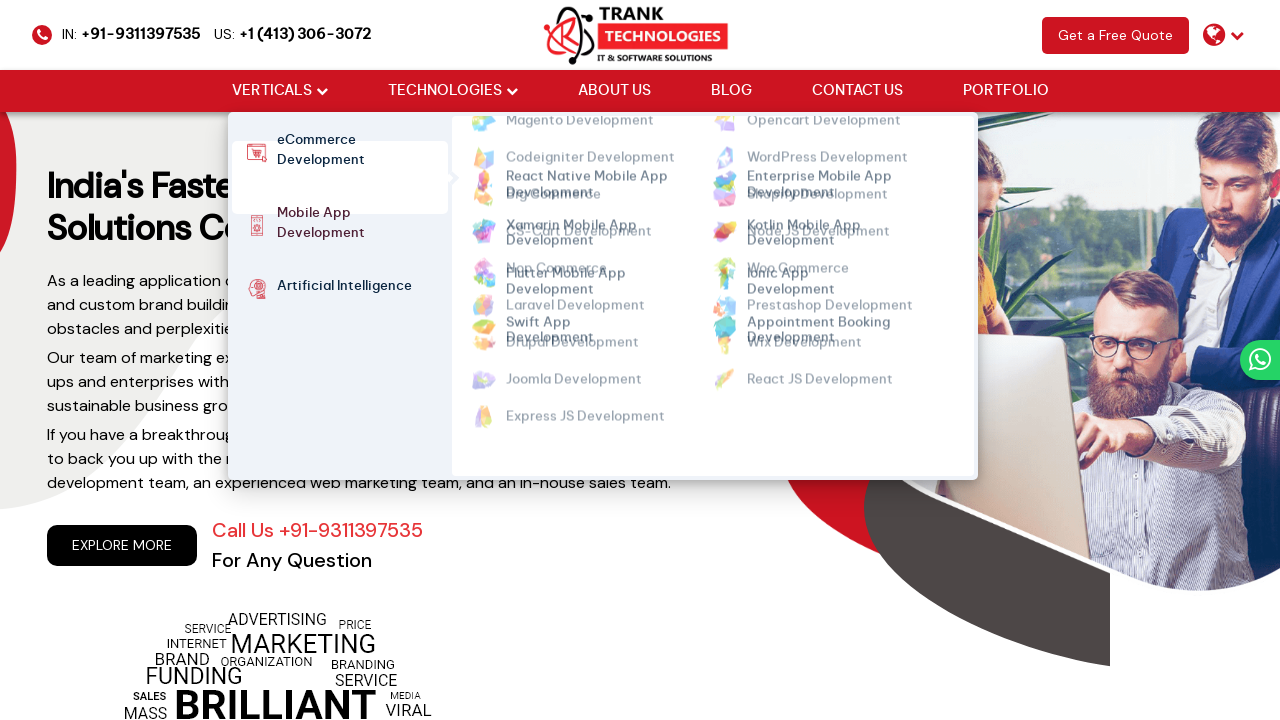

Clicked Flutter Mobile App Development link to navigate to the page at (566, 257) on xpath=//a[@href='https://www.tranktechnologies.com/flutter-mobile-app-developmen
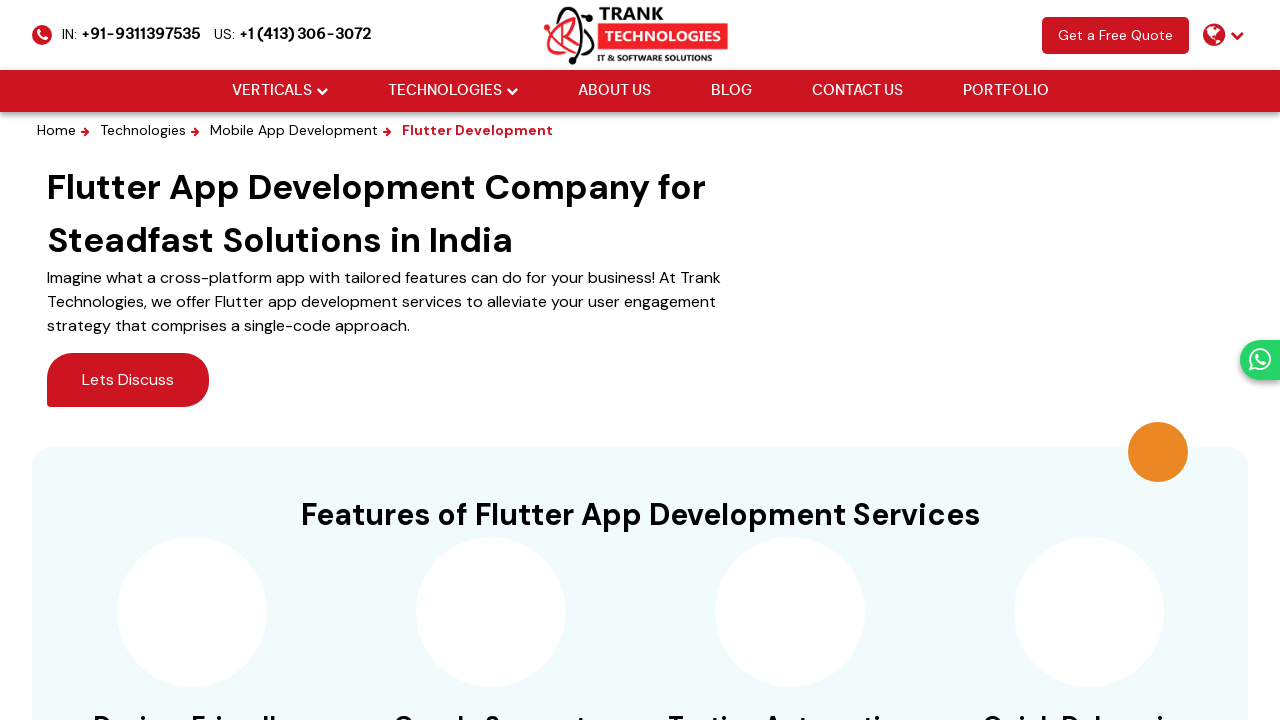

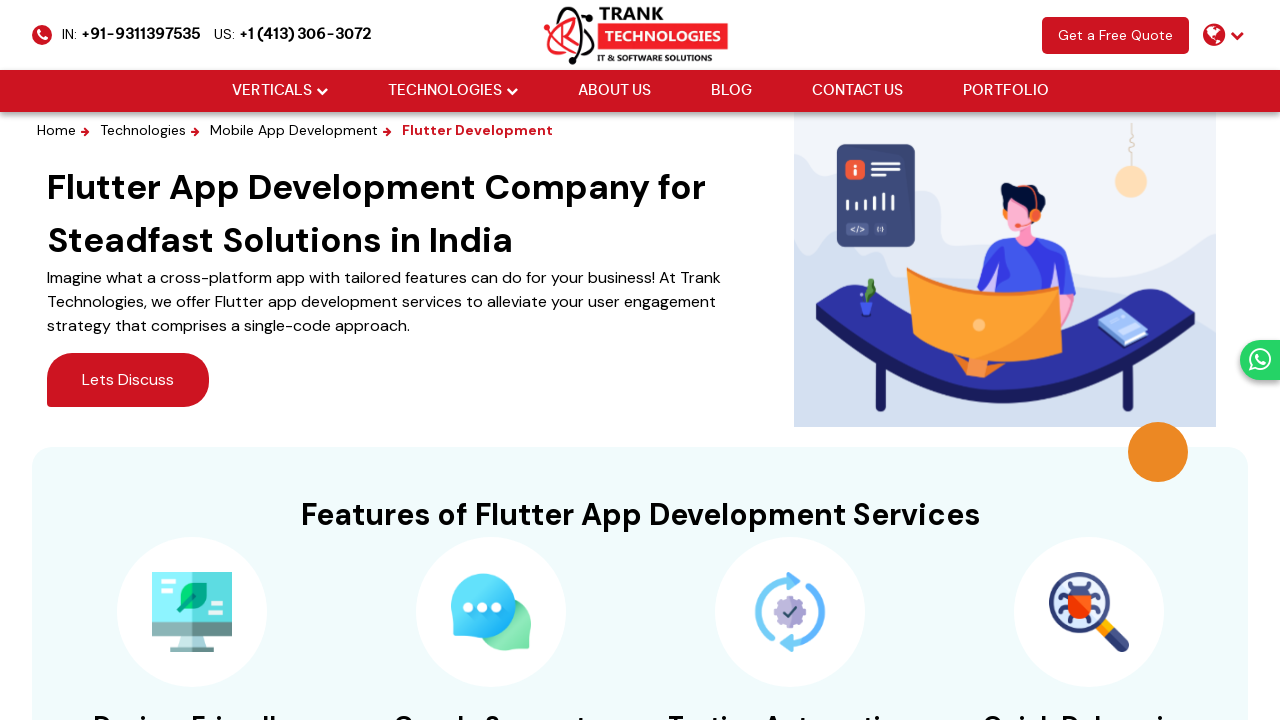